Checks if an element with class 'name' is visible on the page

Starting URL: https://testautomationpractice.blogspot.com/

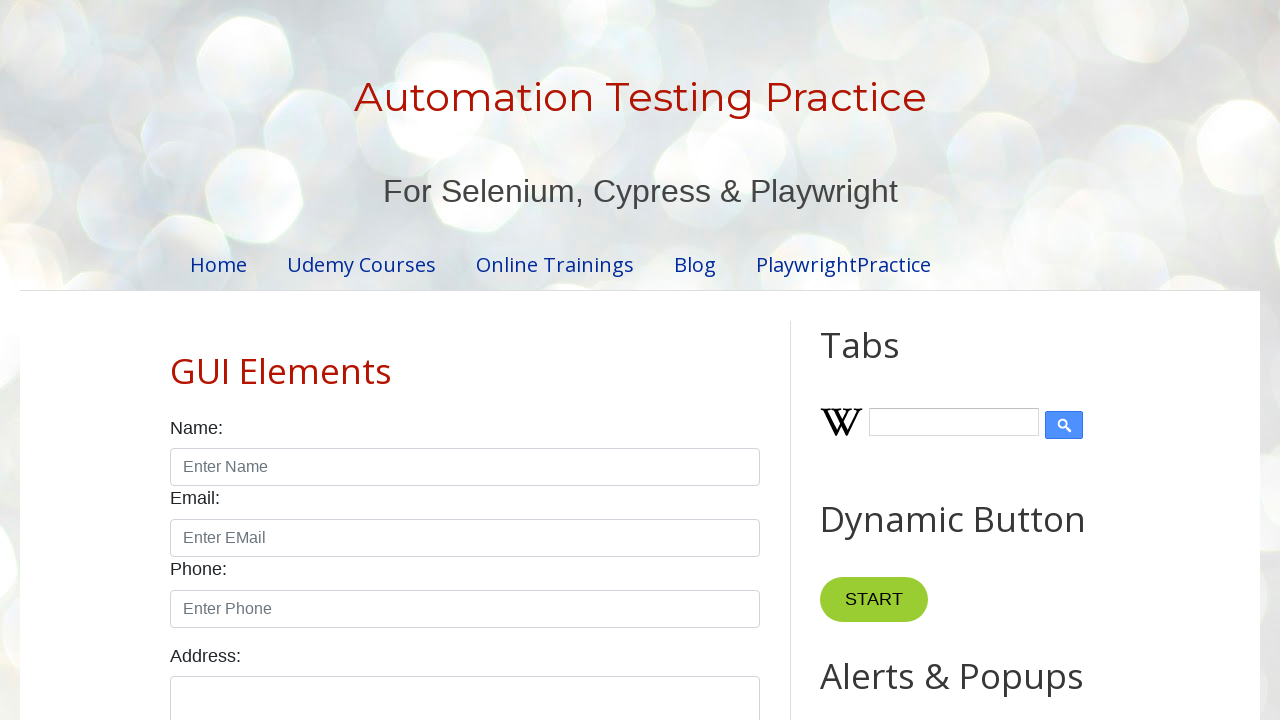

Navigated to test automation practice blog
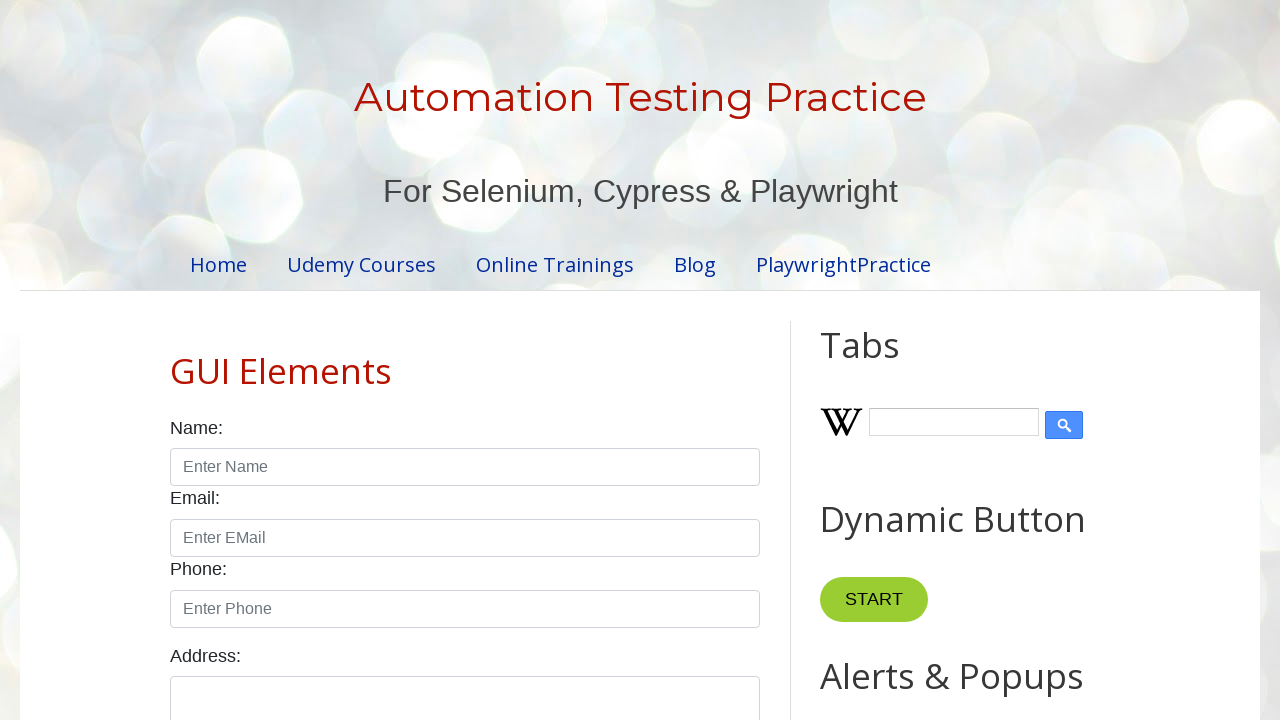

Checked if element with class 'name' is visible
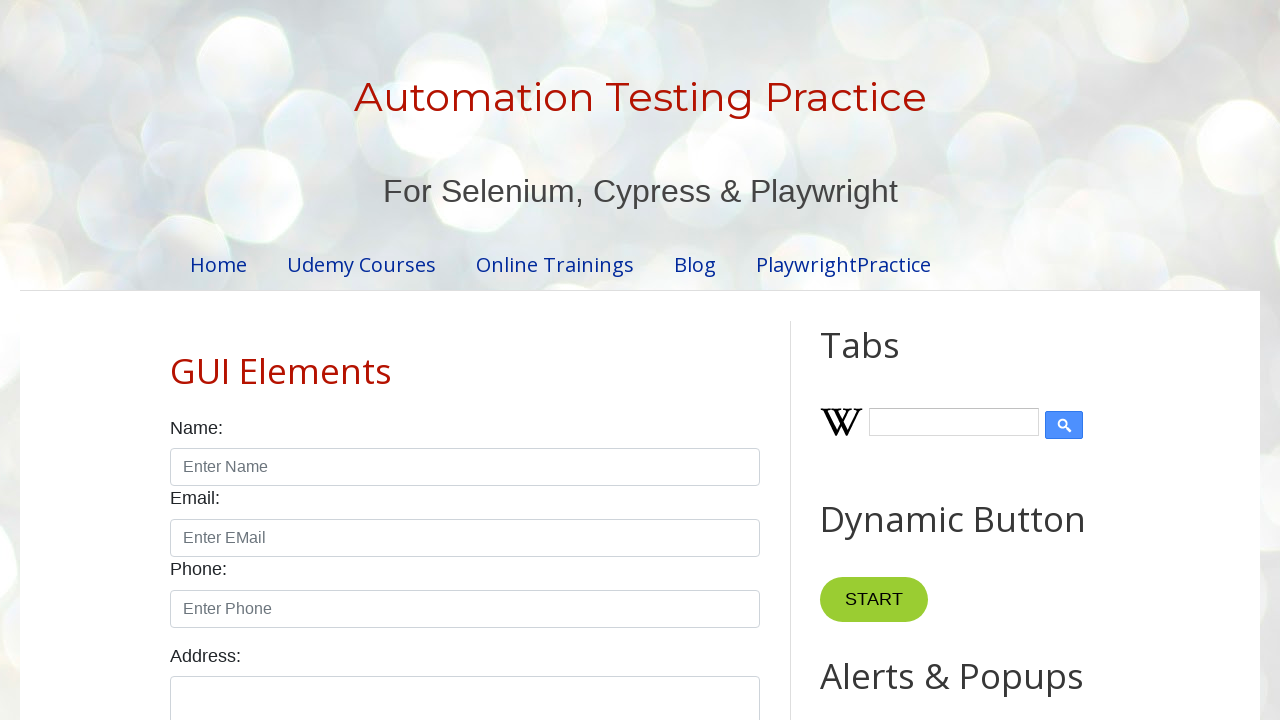

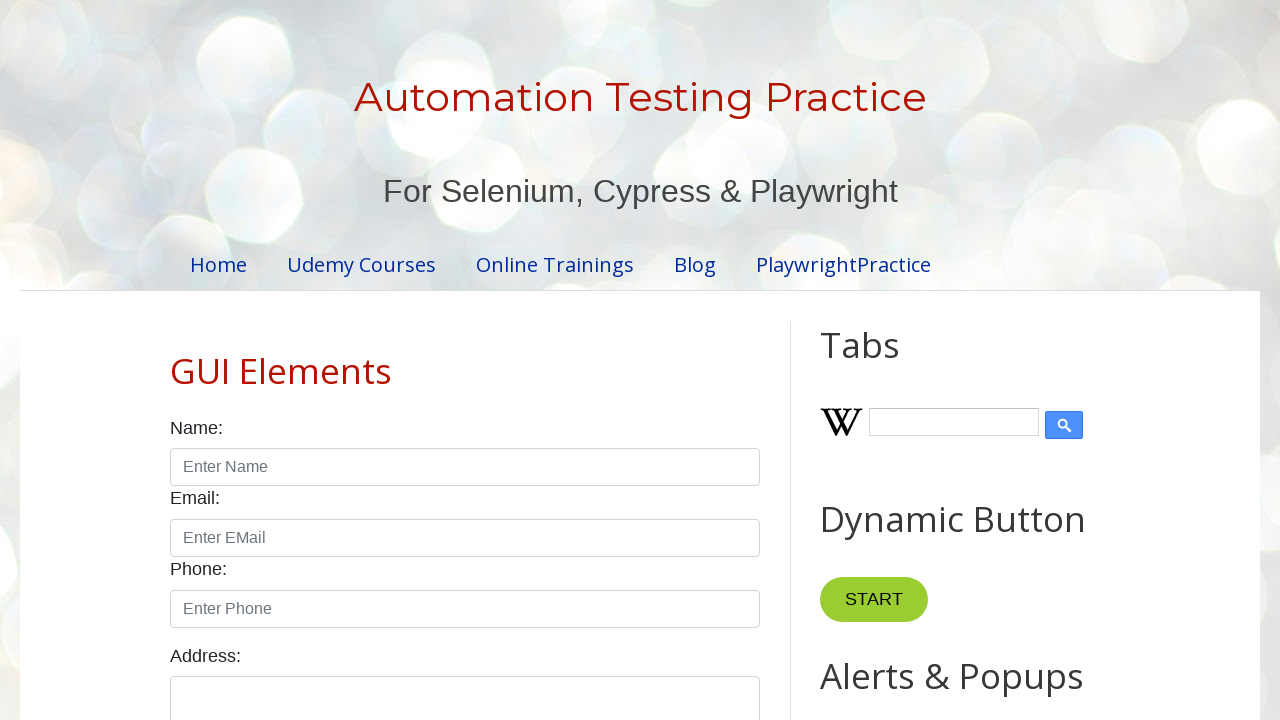